Tests handling client-side delays by clicking a button and waiting for a success banner to appear after JavaScript processing.

Starting URL: http://uitestingplayground.com/clientdelay

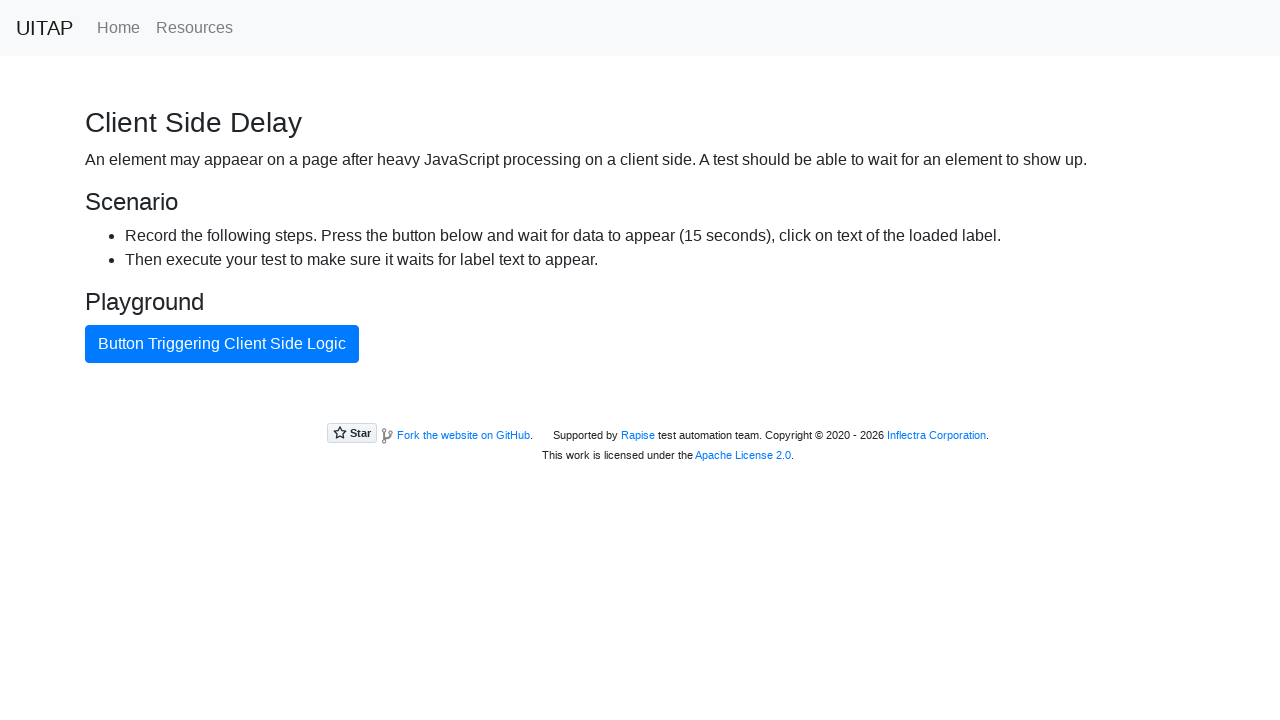

Clicked the button that triggers client-side delay at (222, 344) on #ajaxButton
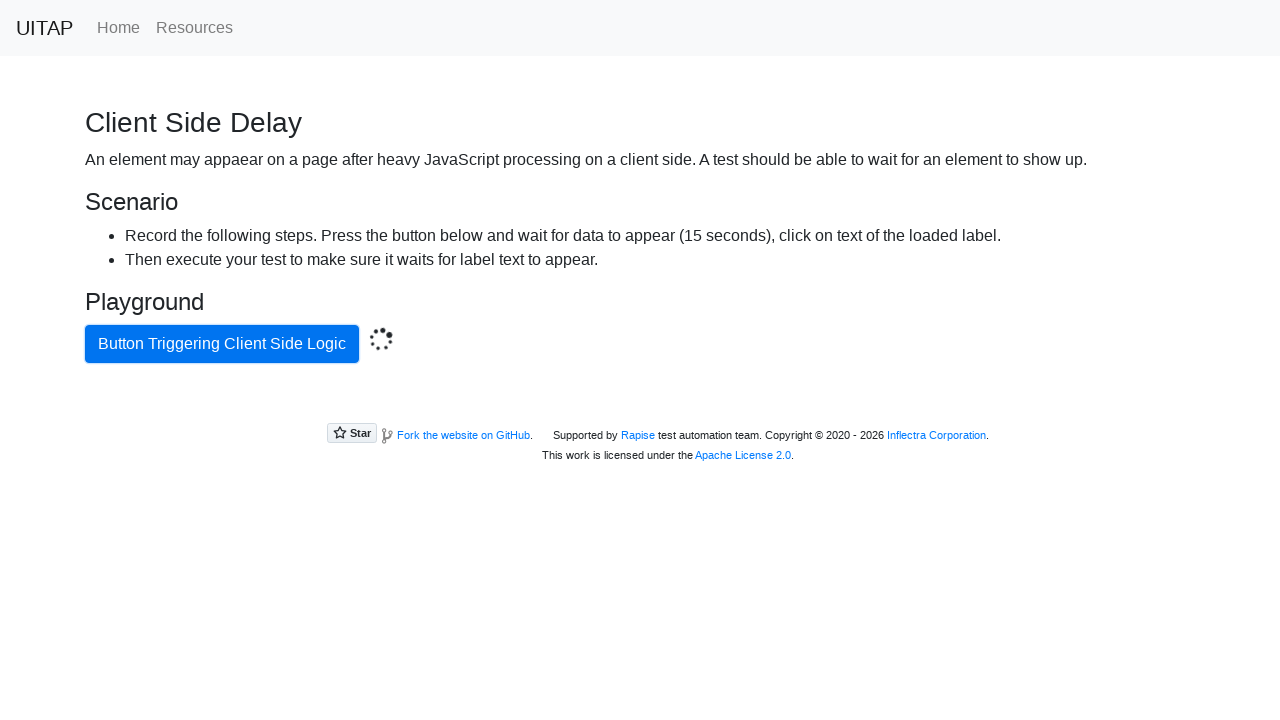

Success banner appeared after client-side JavaScript processing completed
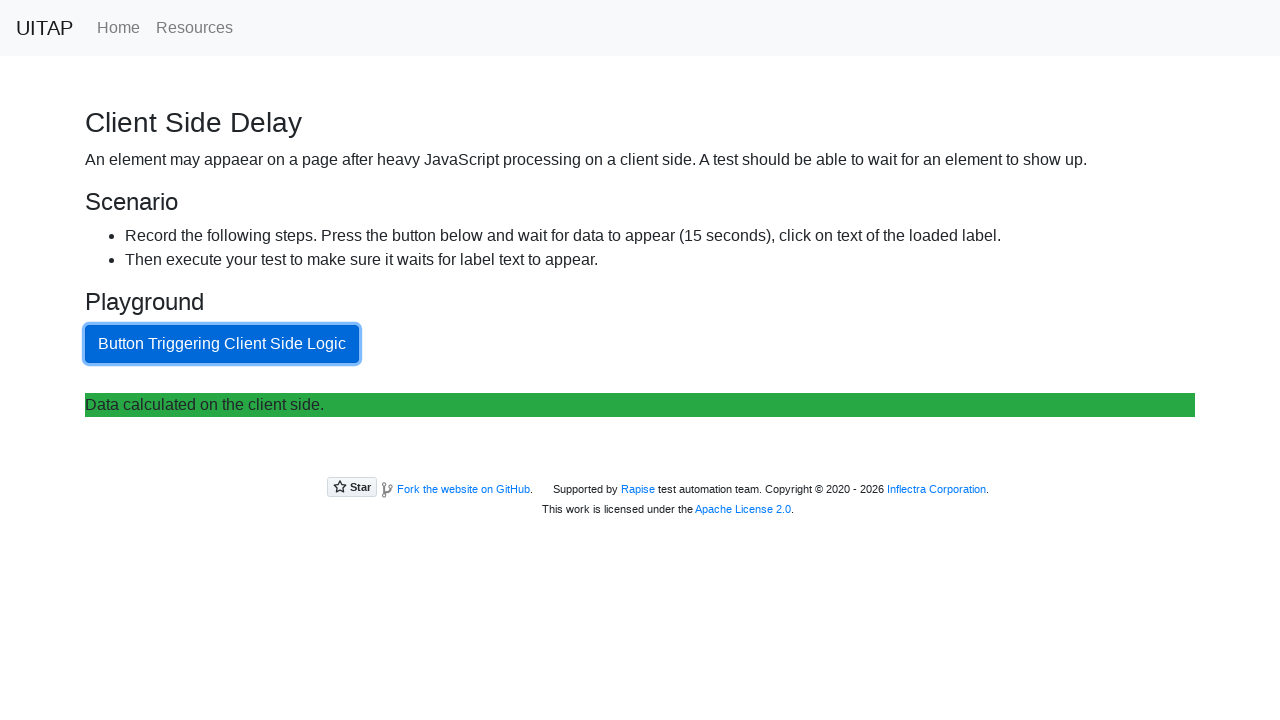

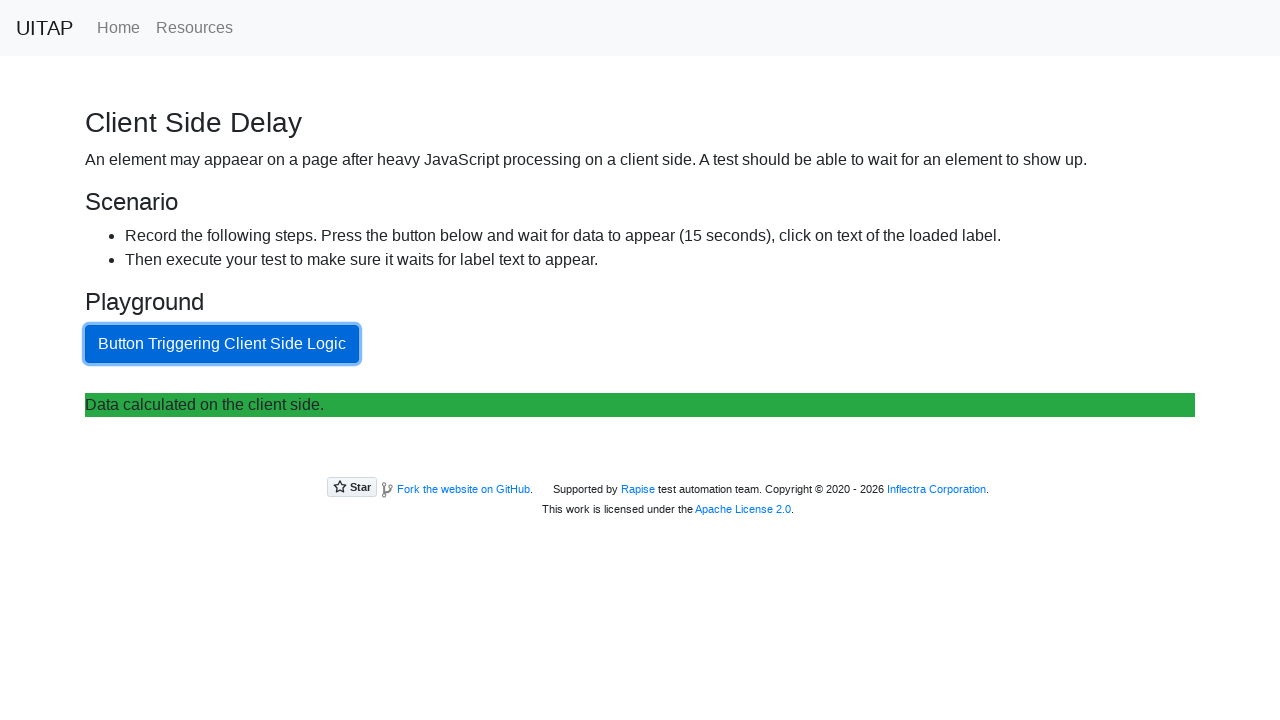